Tests clicking on an element that appears after AJAX request completes, verifying timeout behavior

Starting URL: http://uitestingplayground.com/ajax

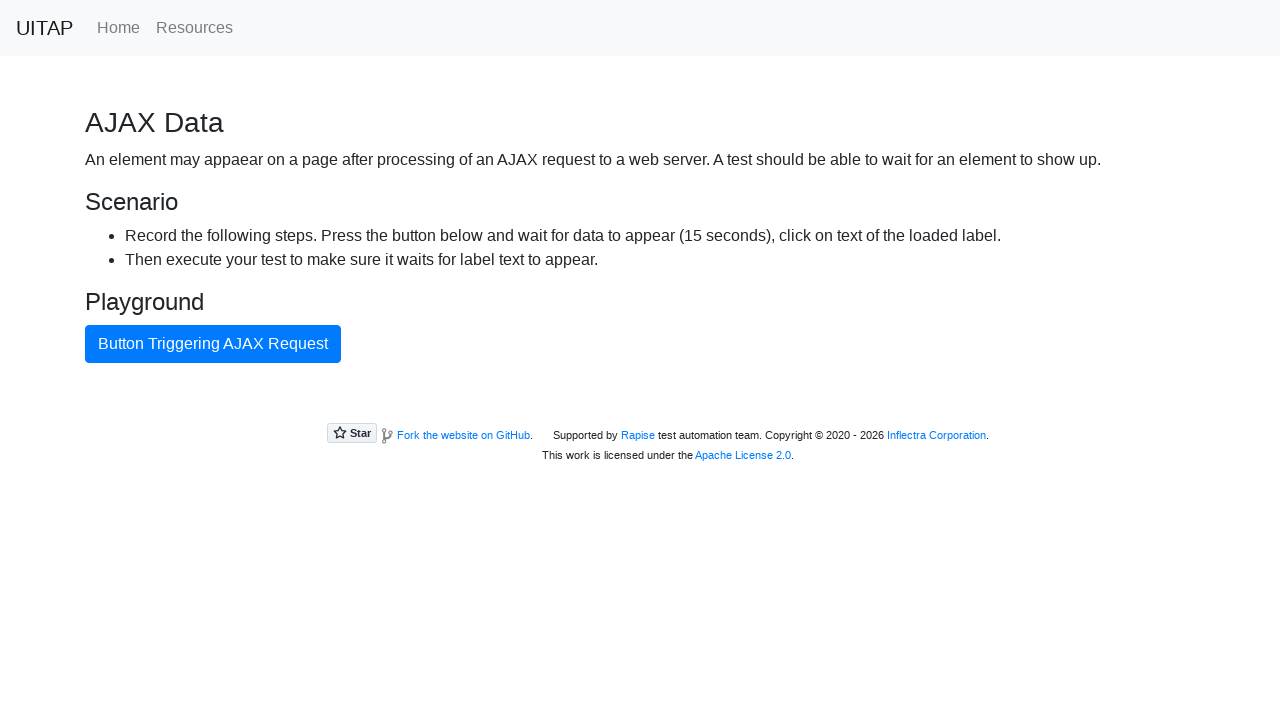

Clicked button triggering AJAX request at (213, 344) on internal:text="Button Triggering Ajax Request"i
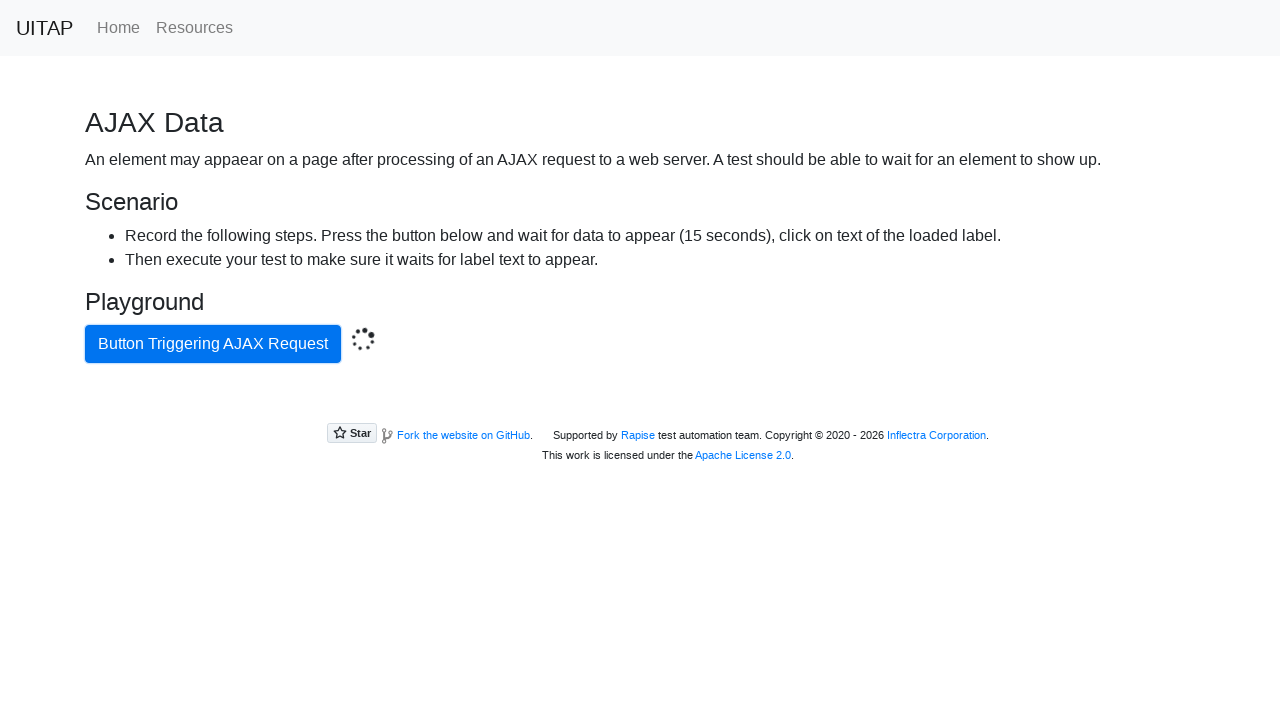

Clicked success button that appeared after AJAX request completed at (640, 405) on .bg-success
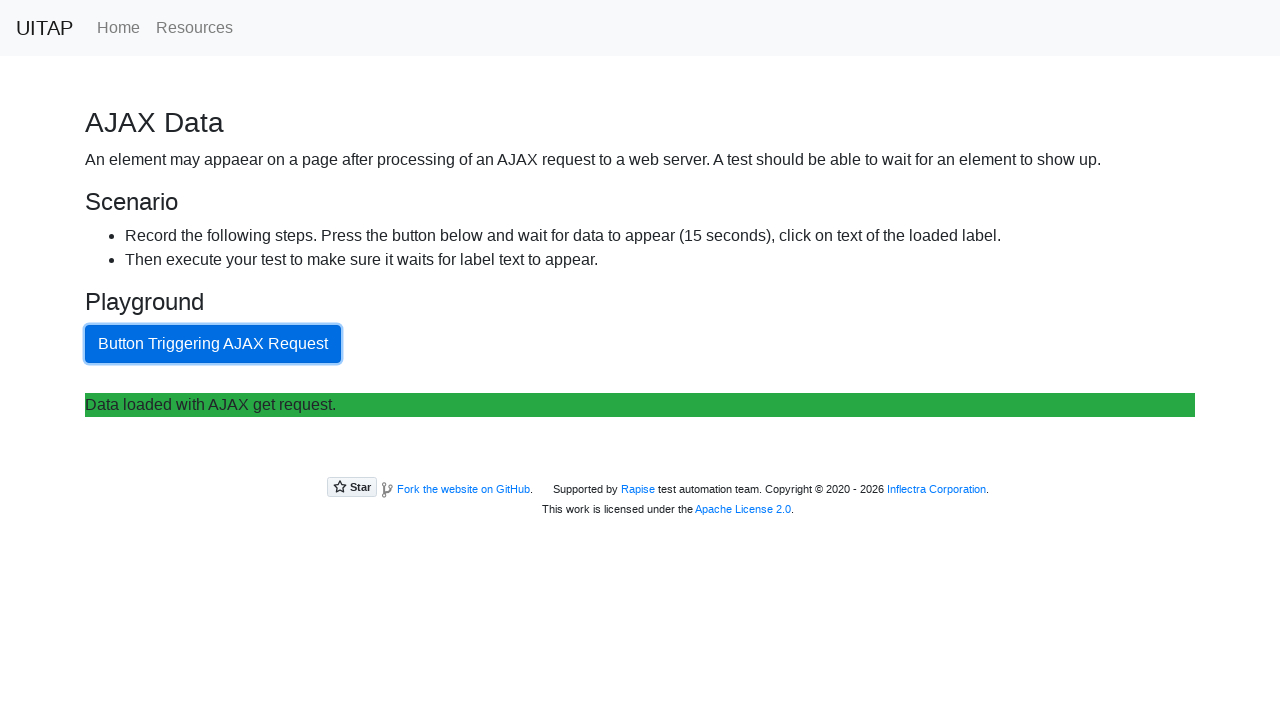

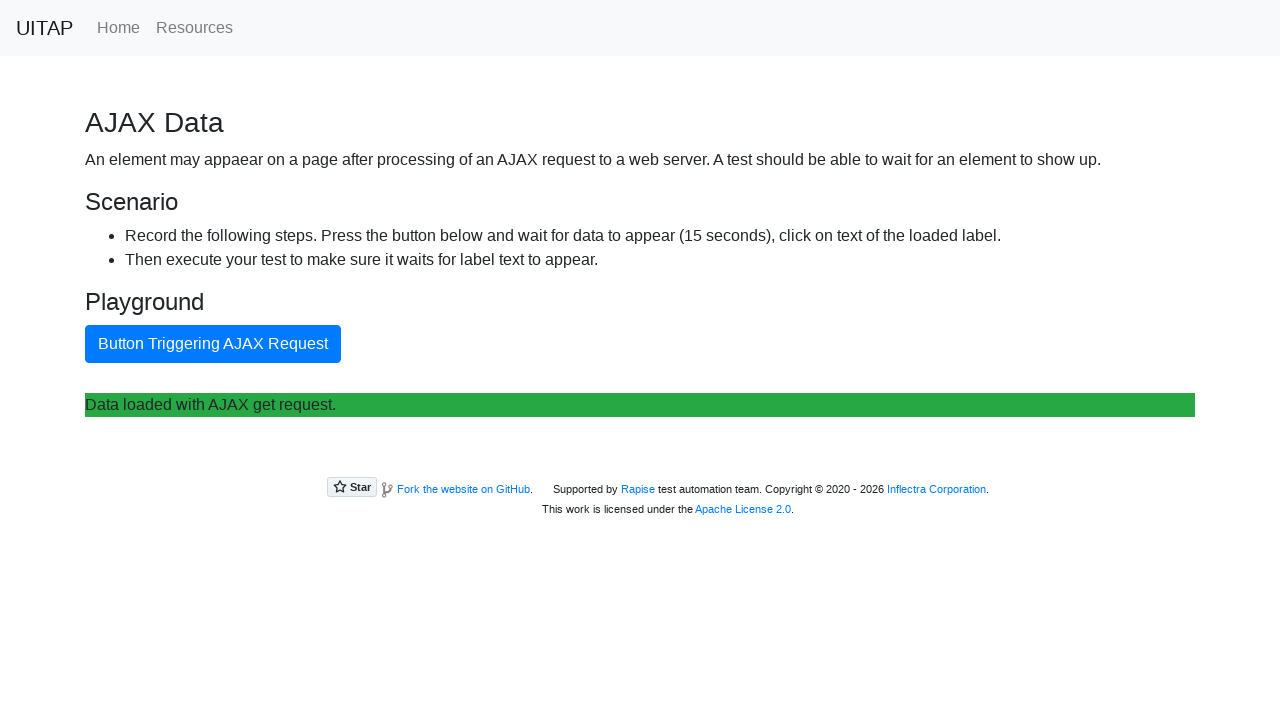